Tests the ability to unselect a checkbox by clicking on a checked checkbox and verifying it becomes unchecked

Starting URL: https://the-internet.herokuapp.com/checkboxes

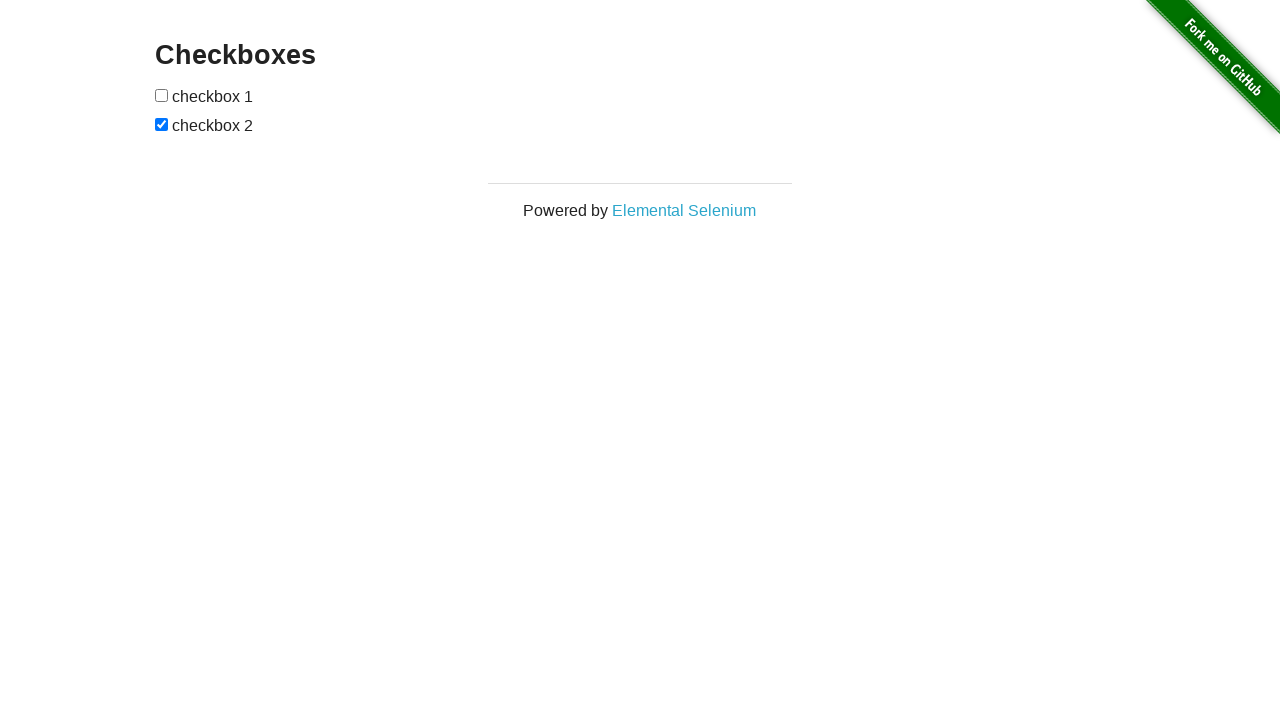

Located the second checkbox element
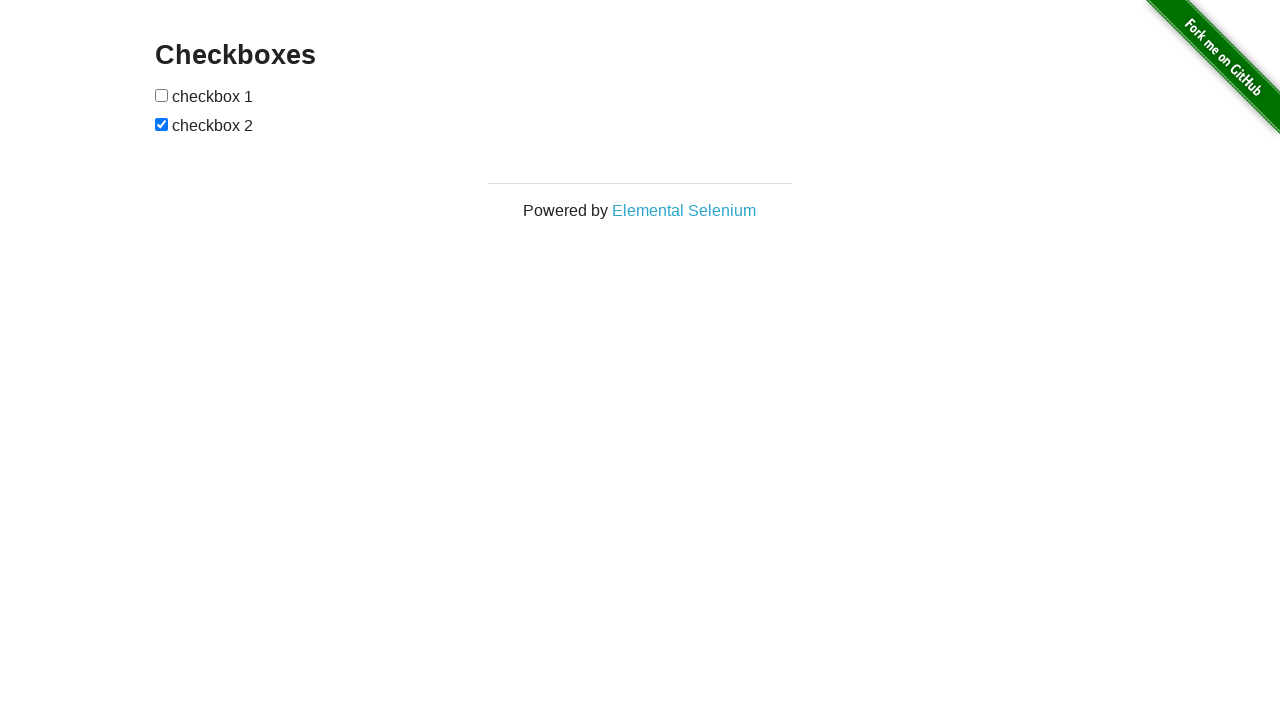

Verified that the second checkbox is checked
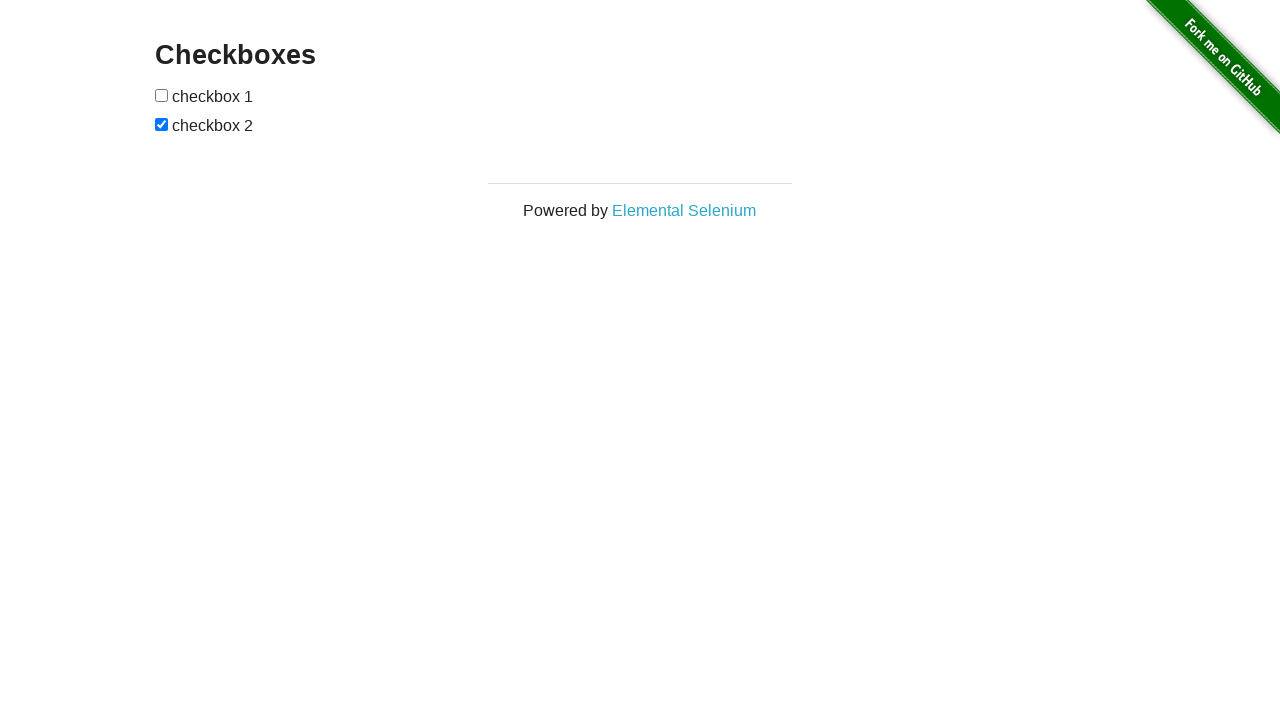

Clicked the second checkbox to unselect it at (162, 124) on xpath=//form[@id='checkboxes']/input[2]
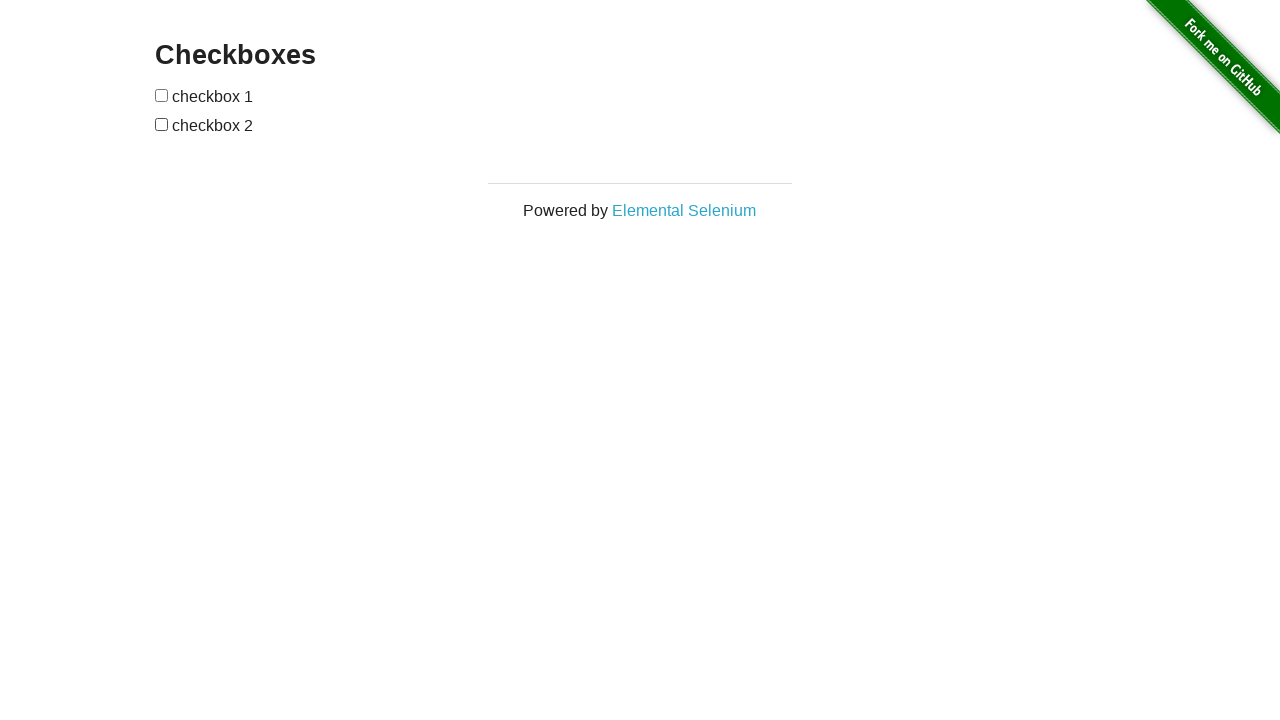

Verified that the second checkbox is now unchecked
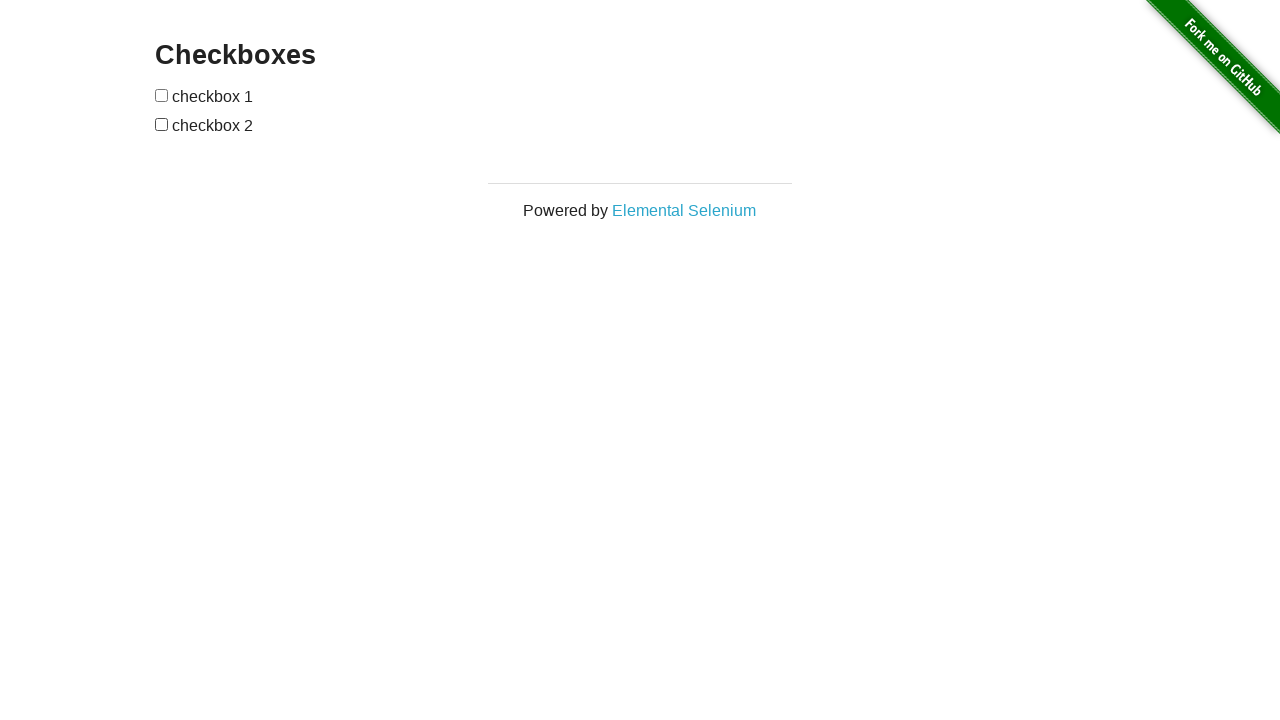

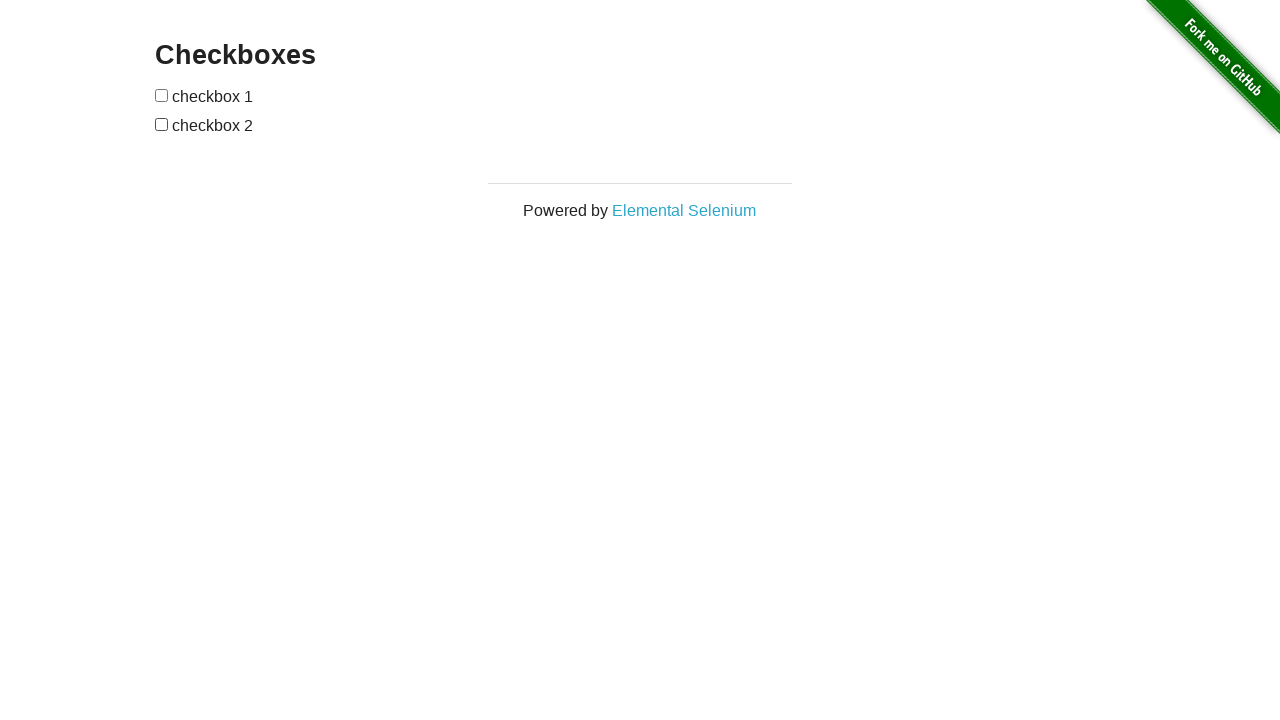